Tests navigation through Calley website pages by clicking links from the sitemap XML page at 414x896 mobile resolution, visiting the homepage, call-from-browser, pro-features, auto-dialer, and Zoho integration pages.

Starting URL: https://www.getcalley.com/page-sitemap.xml

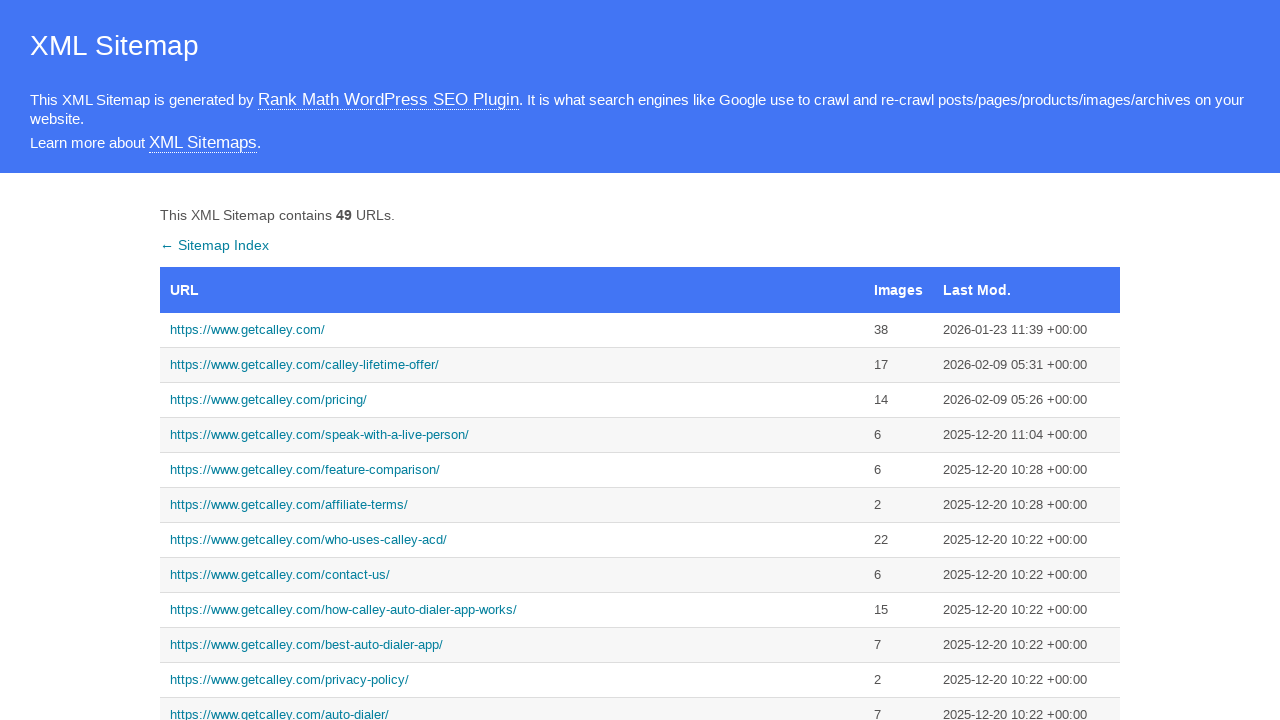

Set viewport to 414x896 mobile resolution
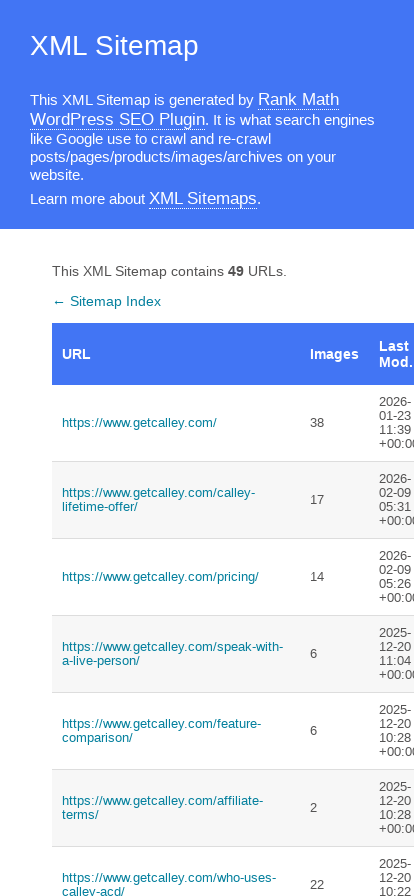

Clicked on homepage link at (176, 423) on text=https://www.getcalley.com/
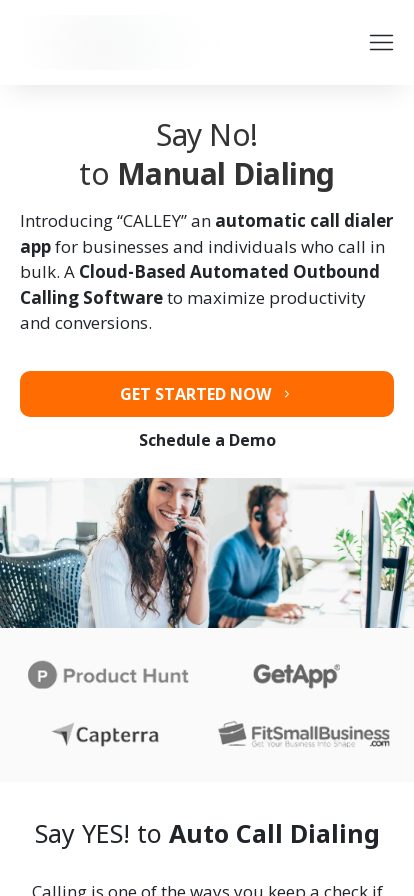

Homepage loaded (domcontentloaded)
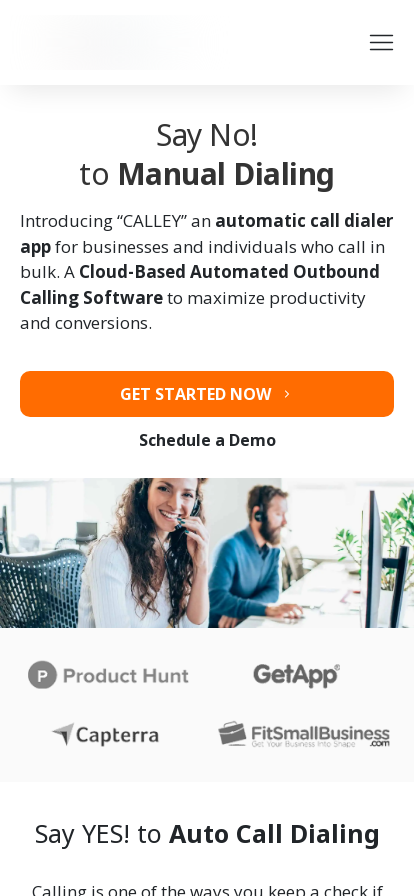

Navigated back to sitemap page
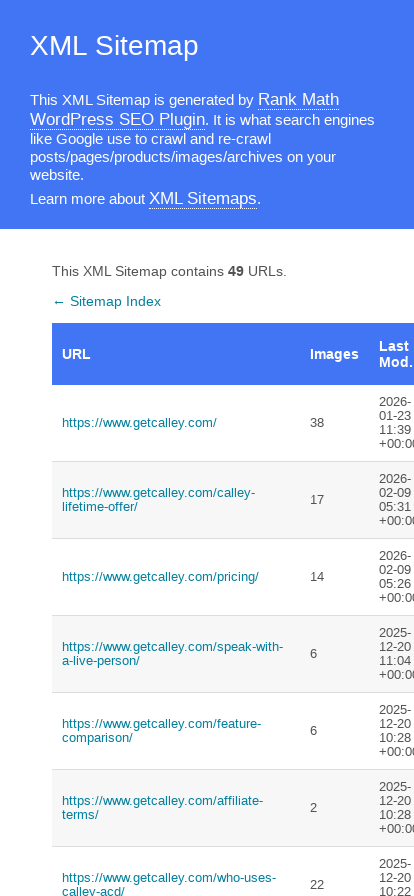

Clicked on call-from-browser page link at (176, 448) on text=https://www.getcalley.com/calley-call-from-browser/
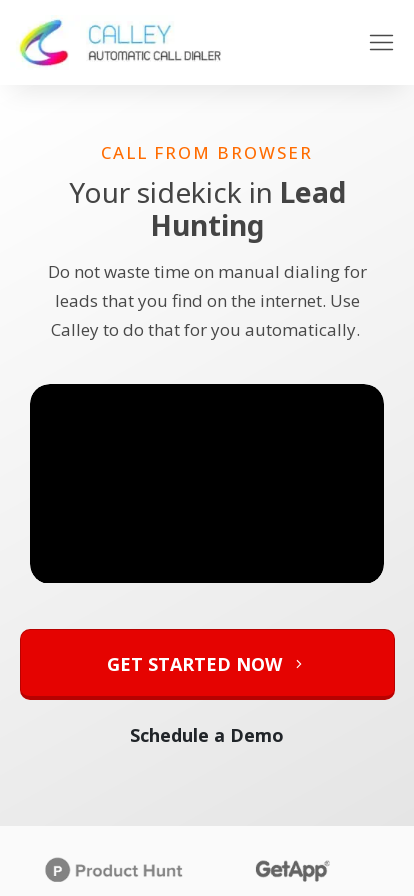

Call-from-browser page loaded (domcontentloaded)
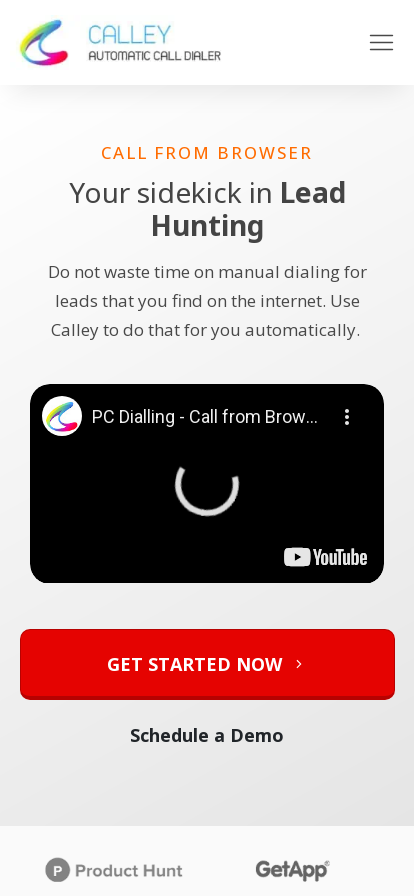

Navigated back to sitemap page
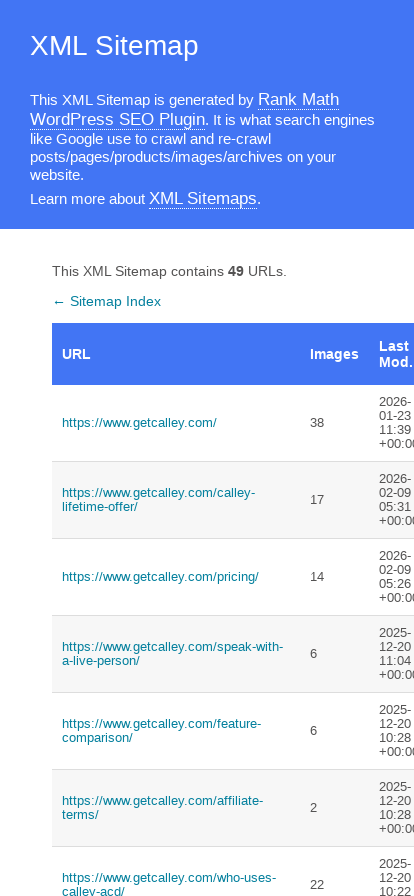

Clicked on pro-features page link at (176, 448) on text=https://www.getcalley.com/calley-pro-features/
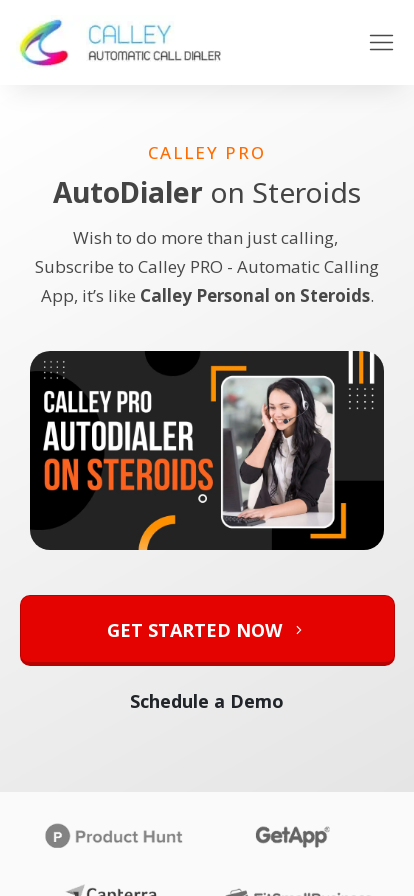

Pro-features page loaded (domcontentloaded)
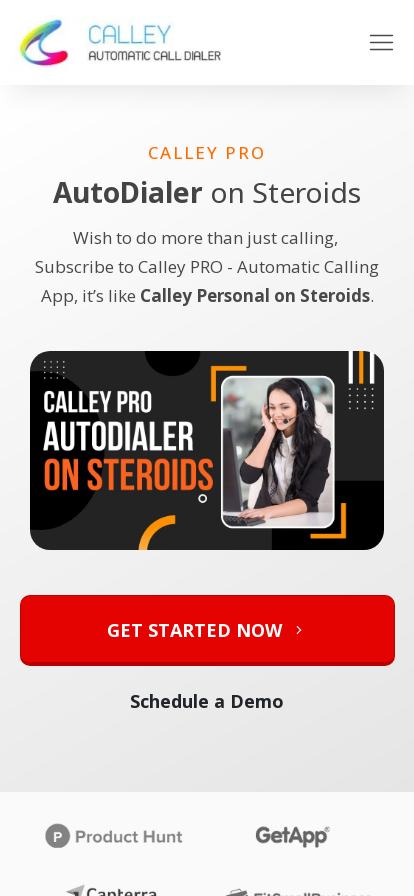

Navigated back to sitemap page
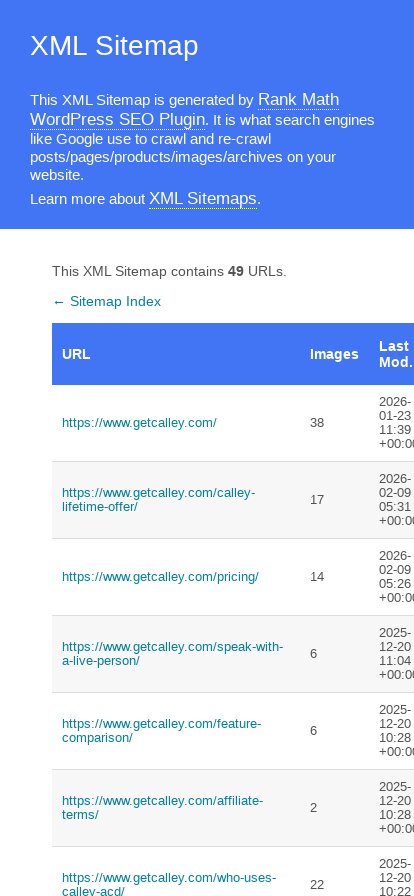

Clicked on best-auto-dialer-app page link at (176, 448) on text=https://www.getcalley.com/best-auto-dialer-app/
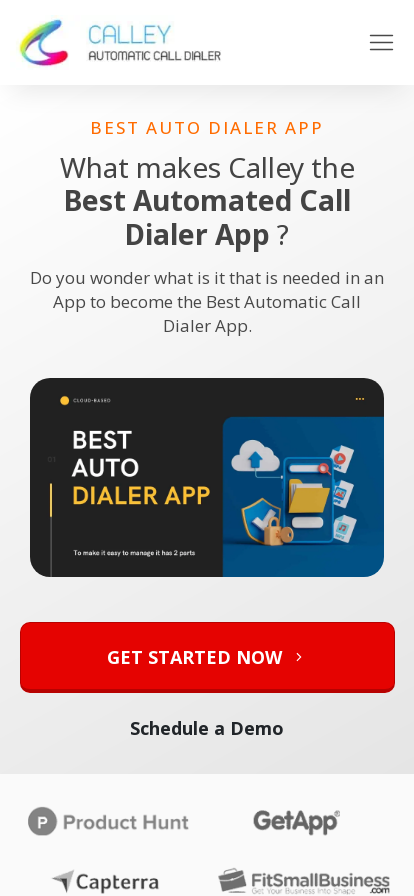

Best-auto-dialer-app page loaded (domcontentloaded)
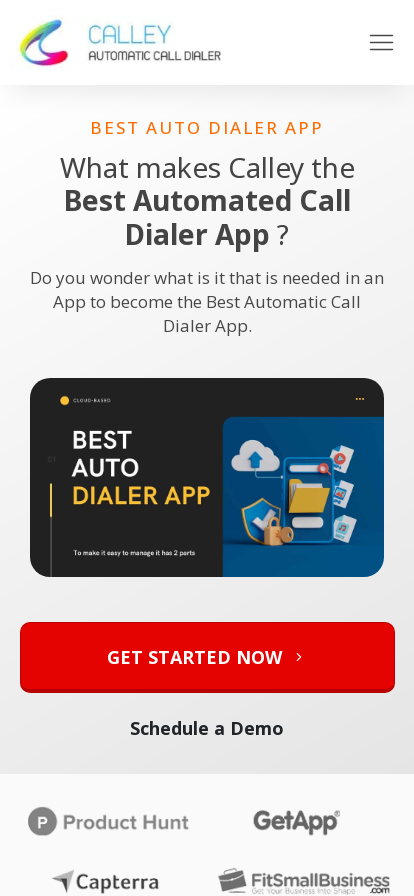

Navigated back to sitemap page
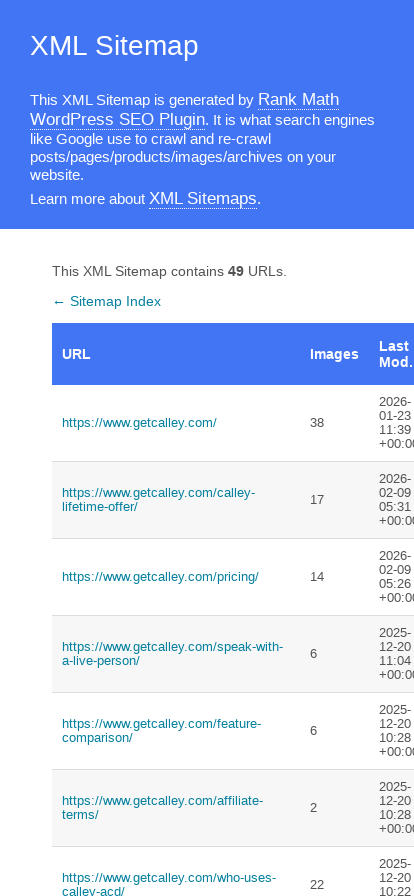

Clicked on Zoho CRM integration page link at (176, 448) on text=https://www.getcalley.com/calley-zoho-crm-integration/
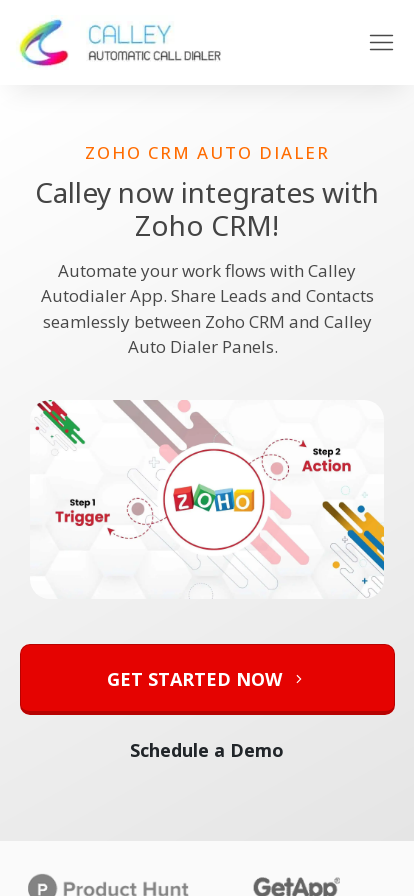

Zoho CRM integration page loaded (domcontentloaded)
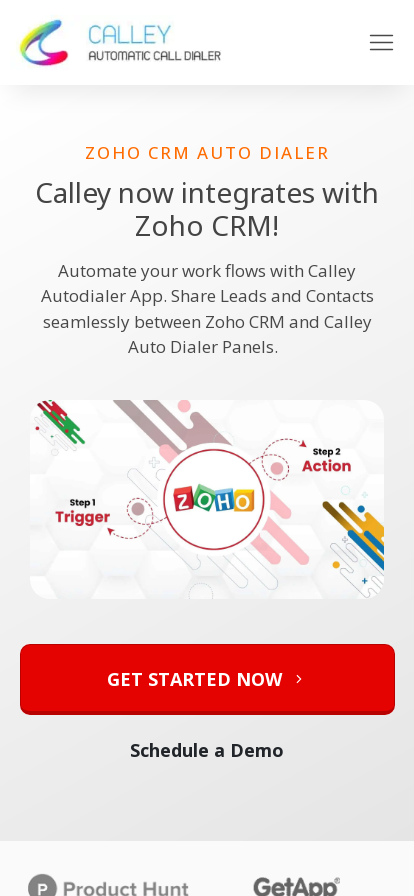

Navigated back to sitemap page
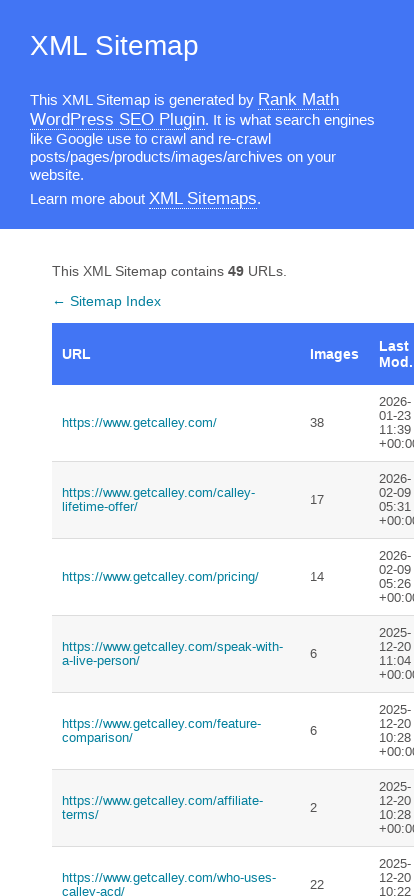

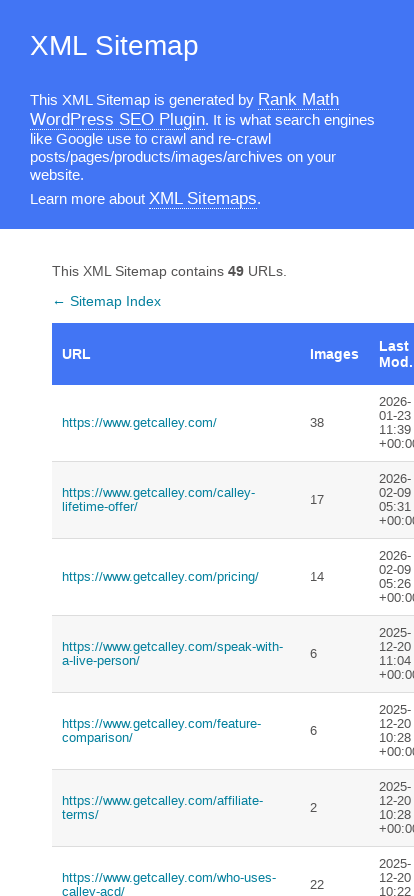